Tests mouse hover actions and keyboard interactions by hovering over navigation menu items, clicking through to a sub-page, and typing text with SHIFT key modifier followed by backspace deletions.

Starting URL: https://demo.automationtesting.in/Register.html

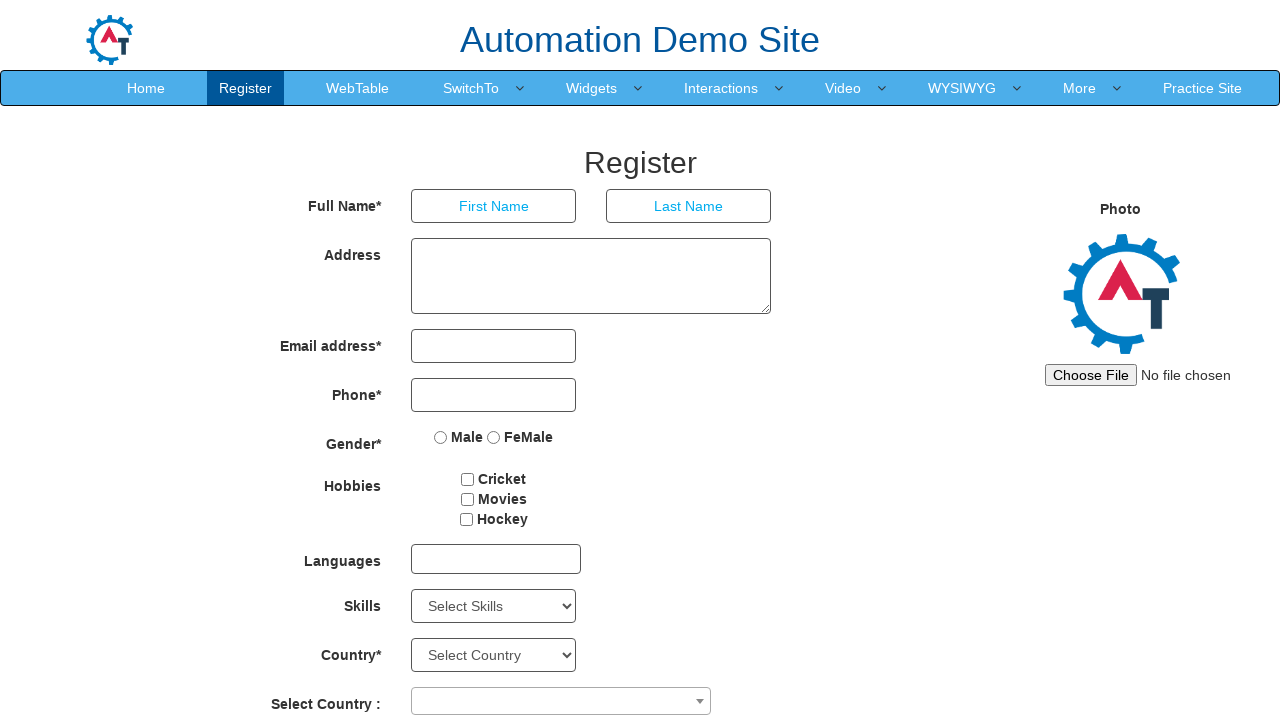

Hovered over Widgets menu item (5th navigation item) at (592, 88) on xpath=//*[@id='header']/nav/div/div[2]/ul/li[5]/a
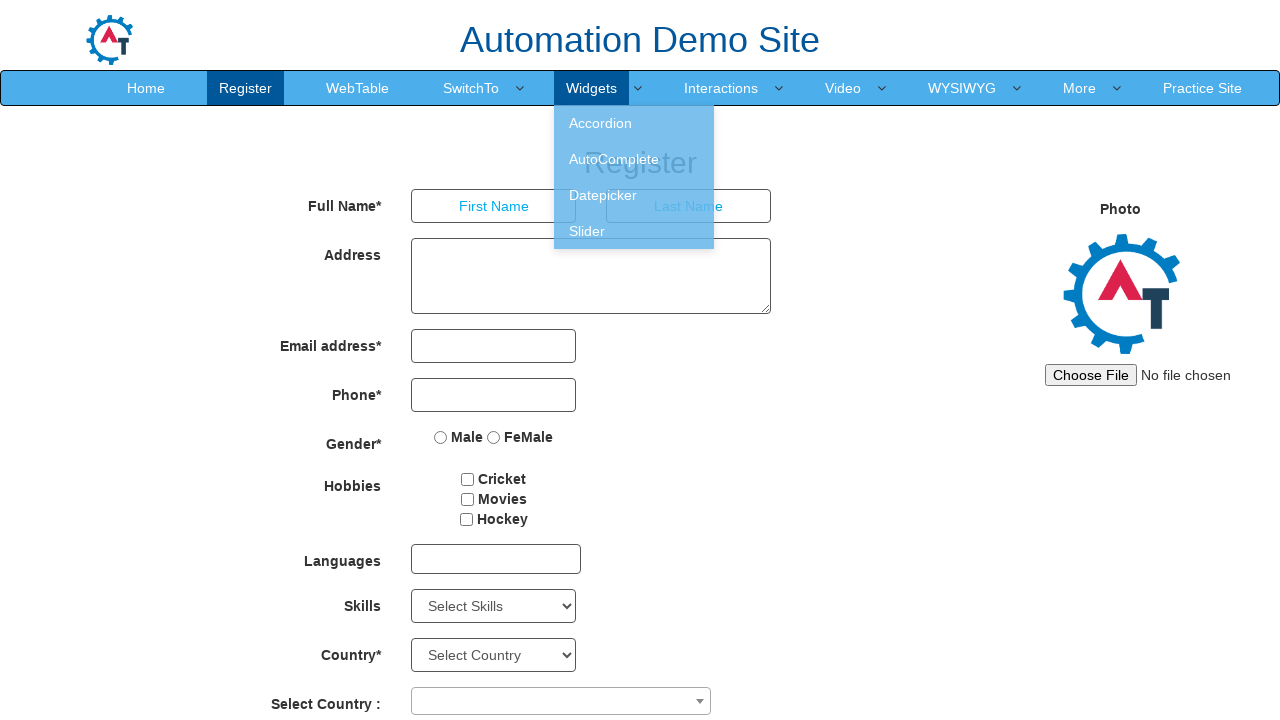

Clicked on Widgets menu link at (592, 88) on xpath=//*[@id='header']/nav/div/div[2]/ul/li[5]/a
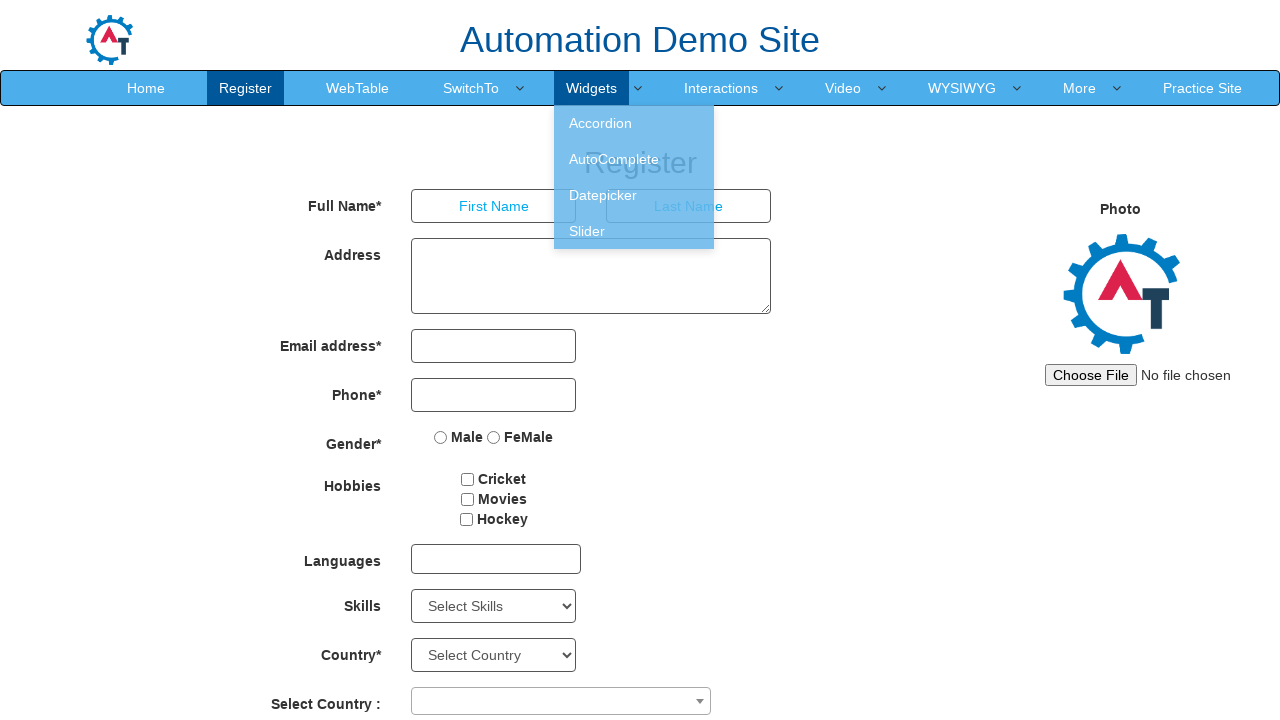

Clicked on second sub-menu item under Widgets at (634, 159) on xpath=//*[@id='header']/nav/div/div[2]/ul/li[5]/ul/li[2]/a
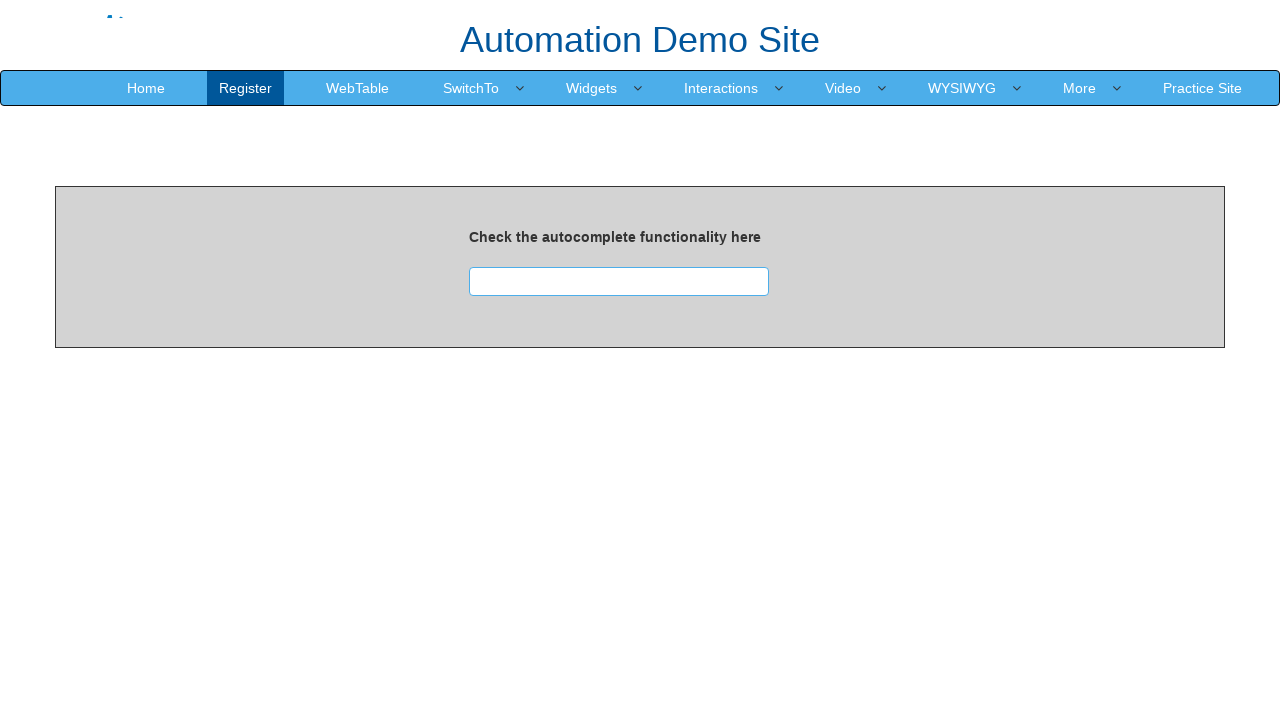

Page loaded (networkidle state reached)
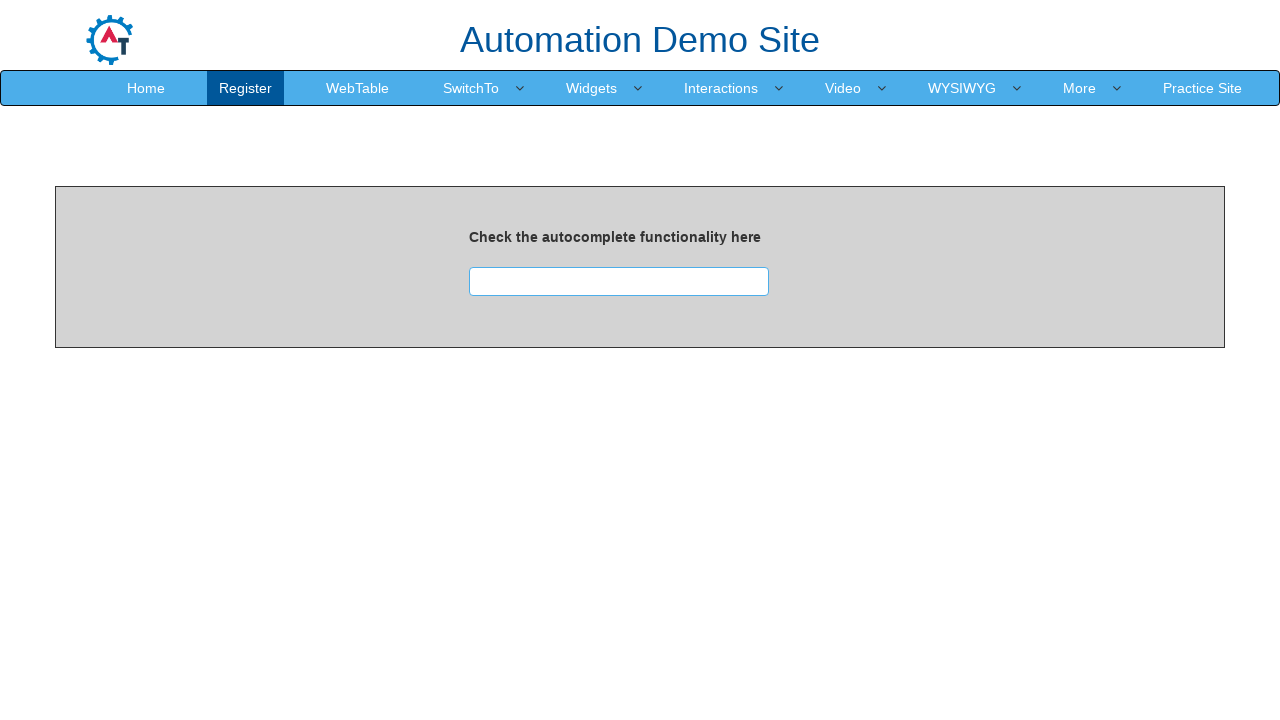

Clicked on input area at (619, 281) on xpath=/html/body/section/div[1]/div[2]/div[1]/div
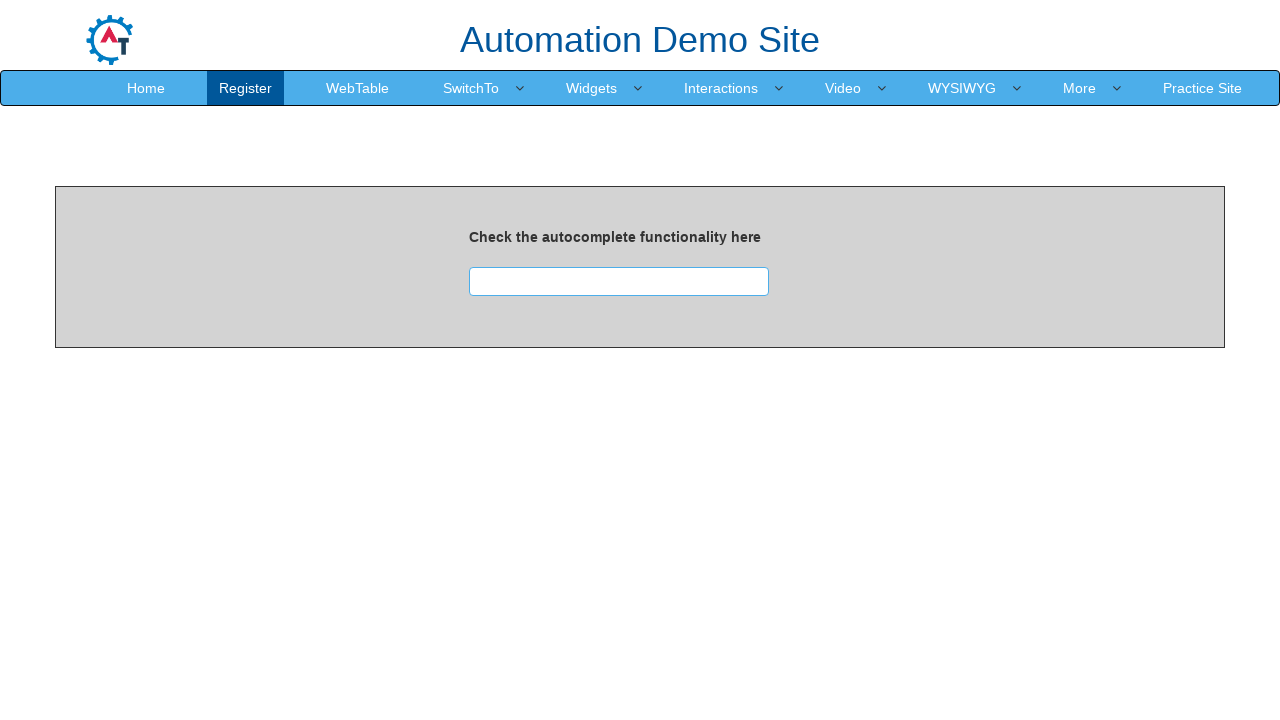

Pressed Shift key down
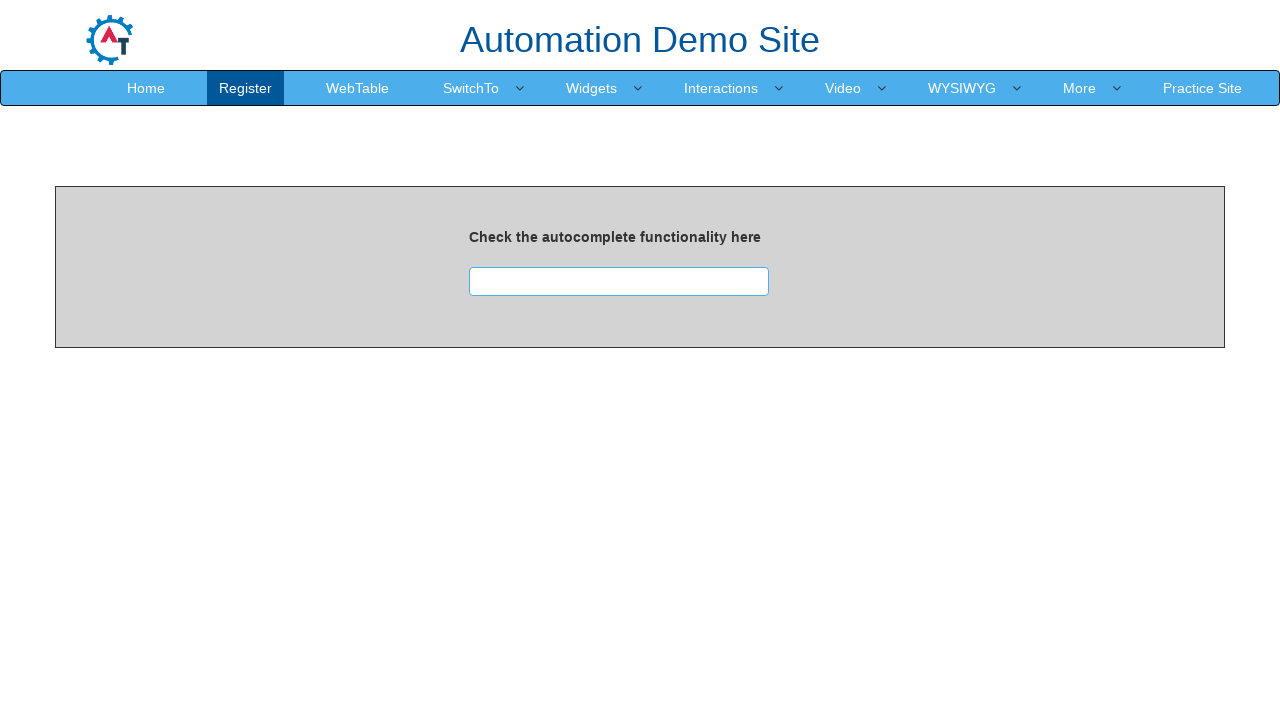

Typed 'Ahemedabad ' with Shift modifier held
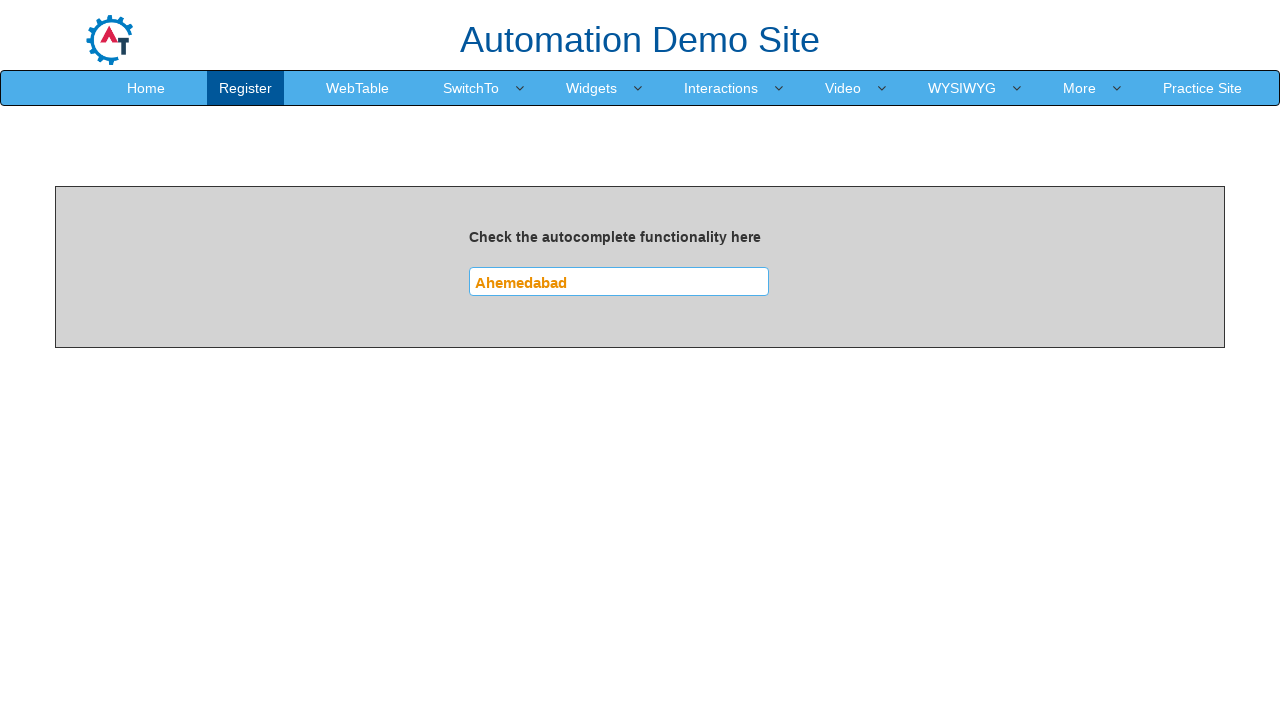

Released Shift key
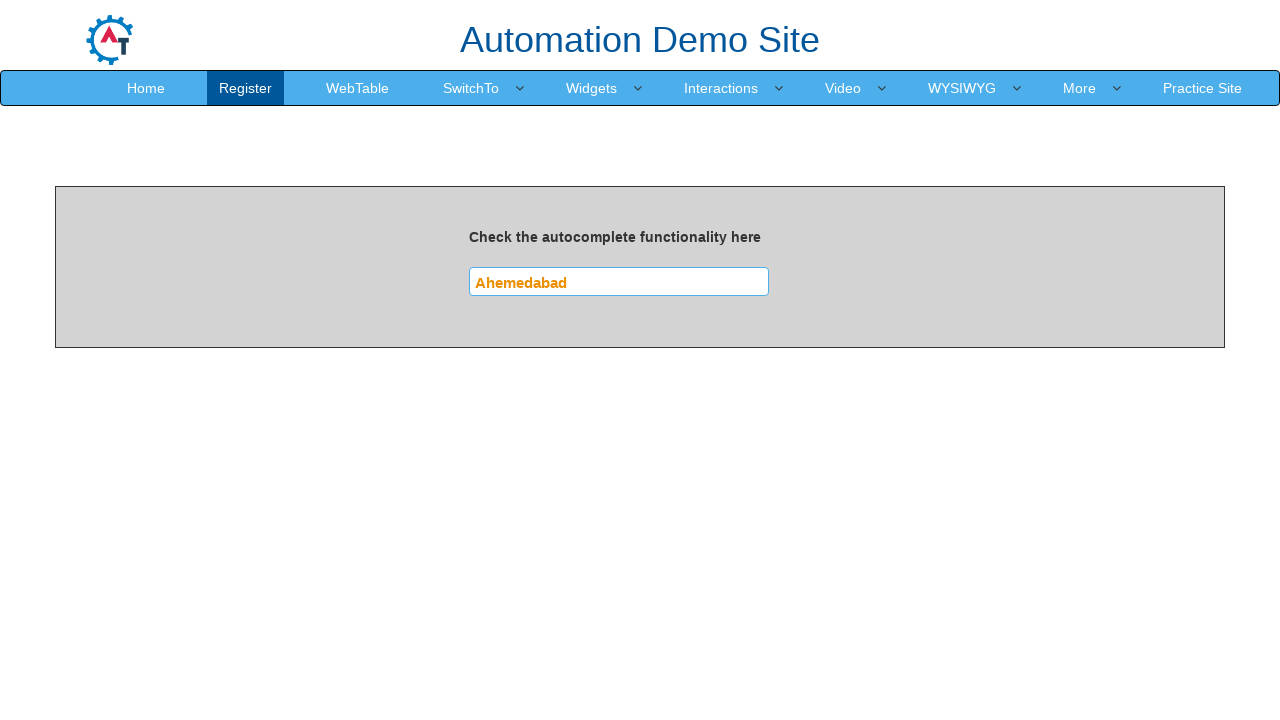

Pressed Backspace to delete one character
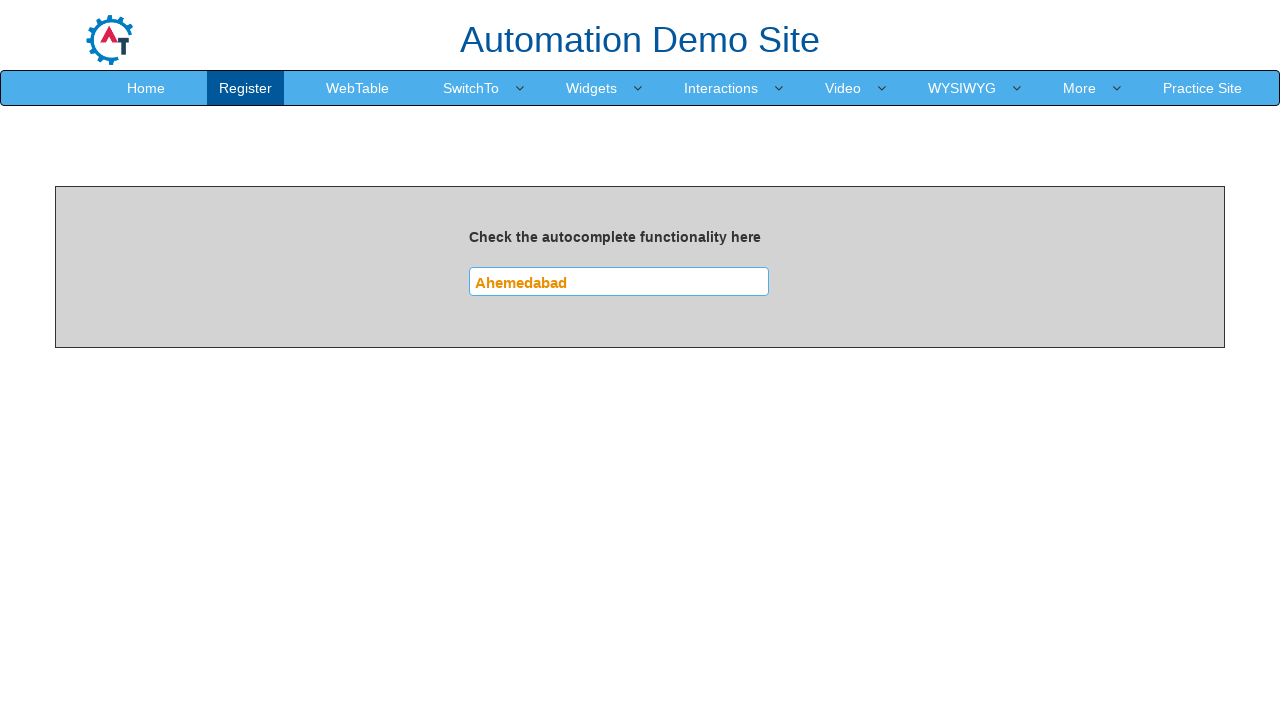

Pressed Backspace again to delete second character
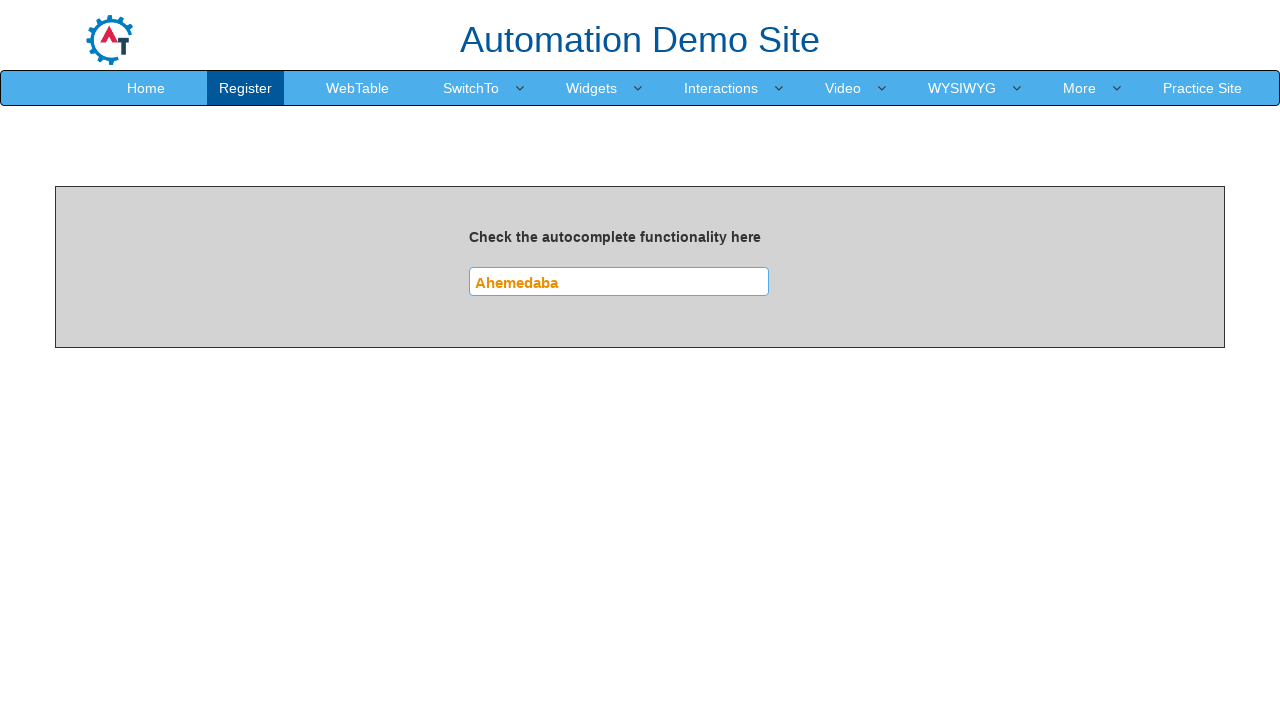

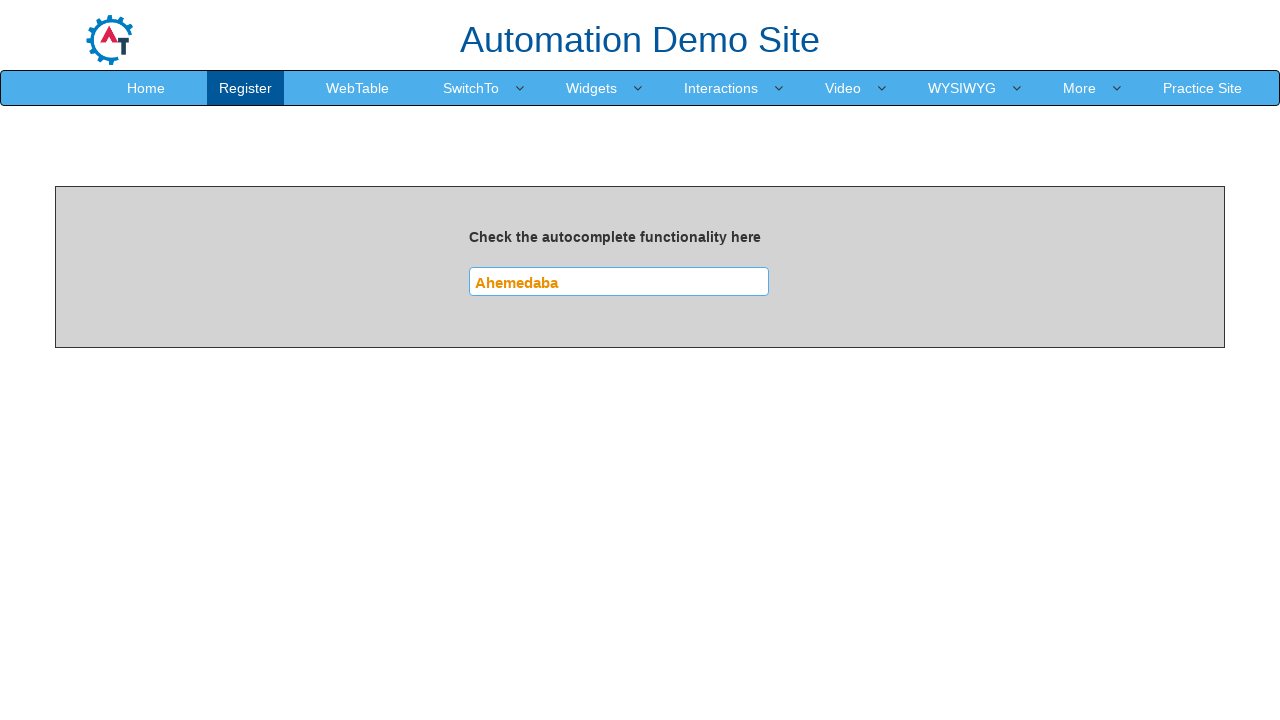